Tests a student registration form by filling in personal details (name, email, gender, phone), selecting date of birth, choosing subjects and hobbies, uploading a picture, entering address, selecting state and city, and submitting the form to verify successful submission.

Starting URL: https://demoqa.com/automation-practice-form

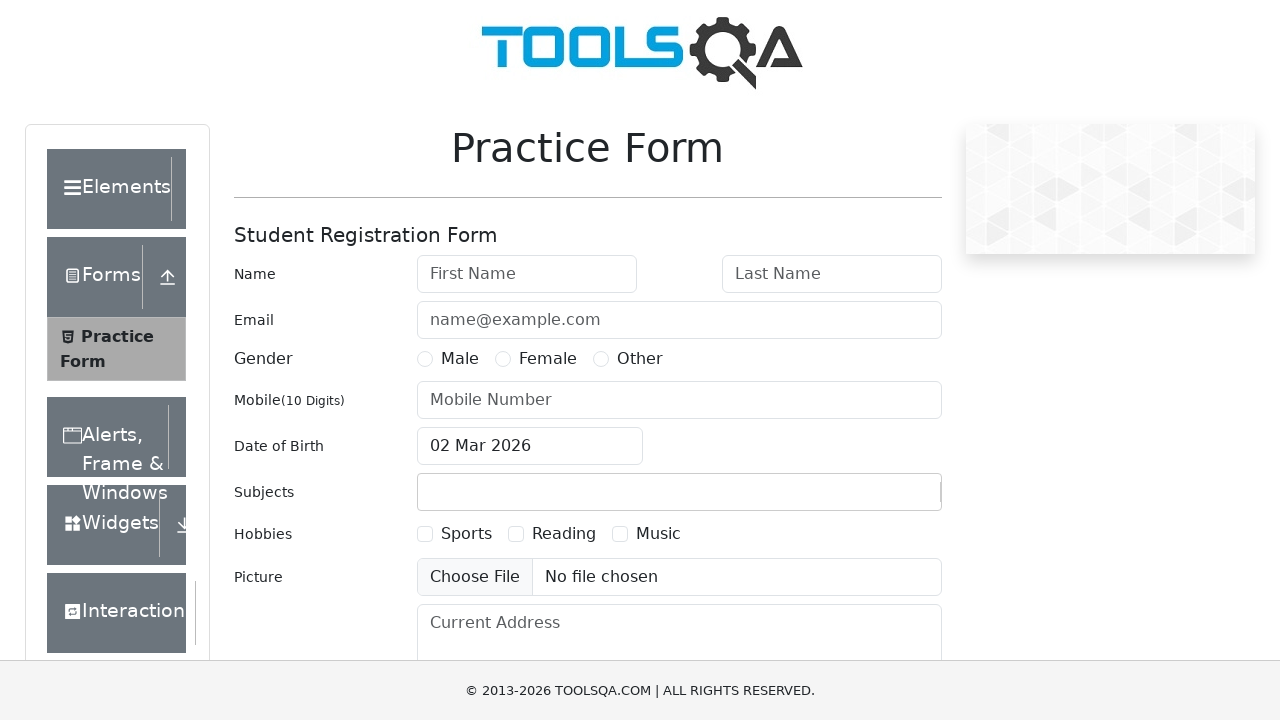

Removed fixed banner from page
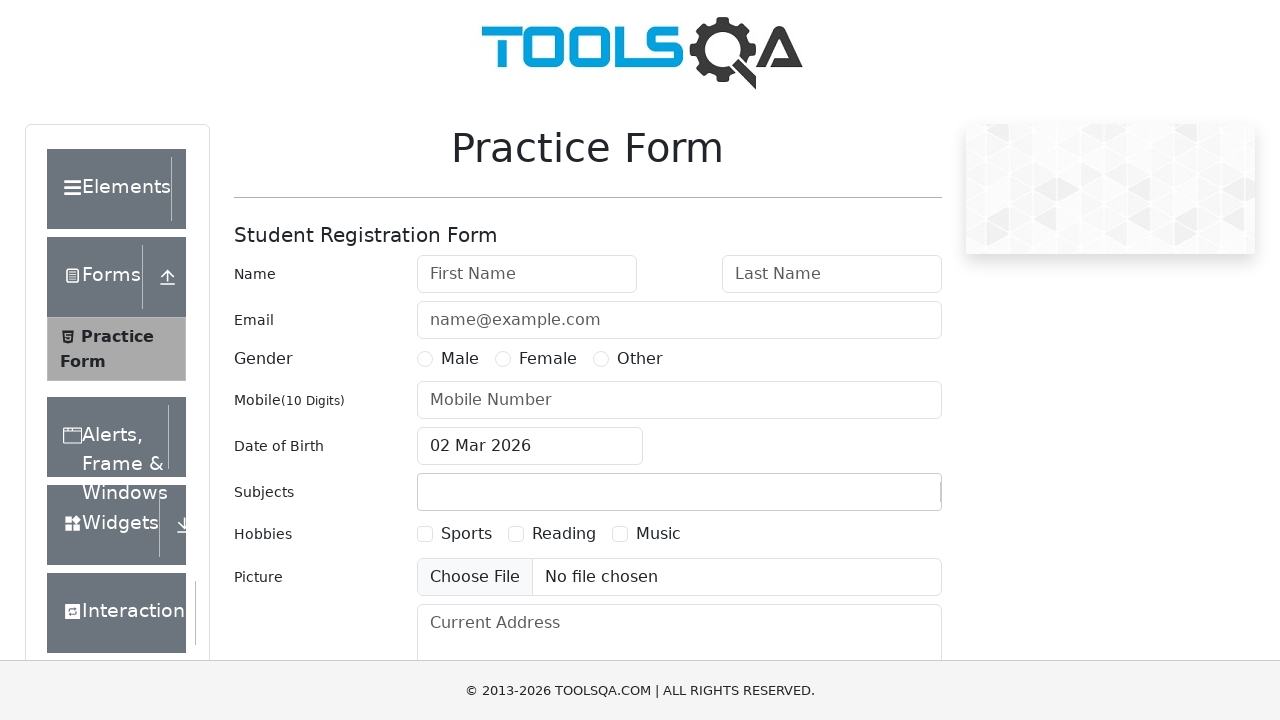

Removed footer from page
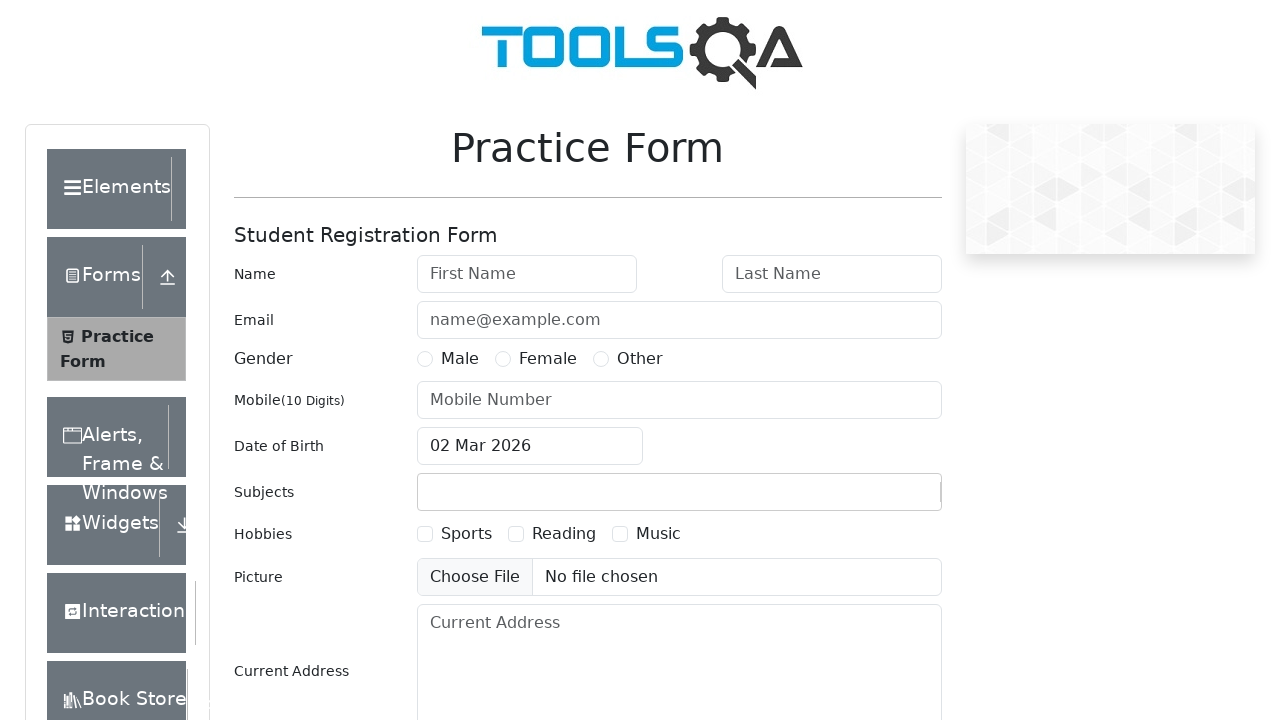

Filled first name with 'Ivan' on #firstName
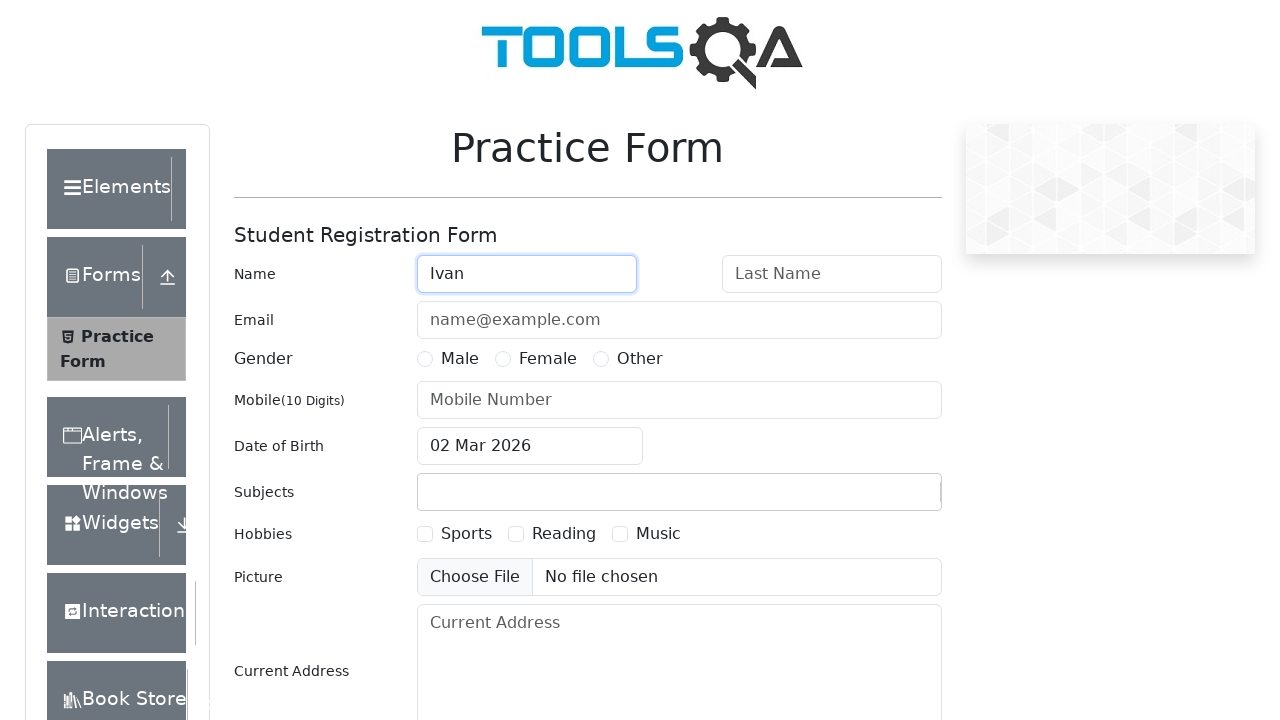

Filled last name with 'Ivanov' on #lastName
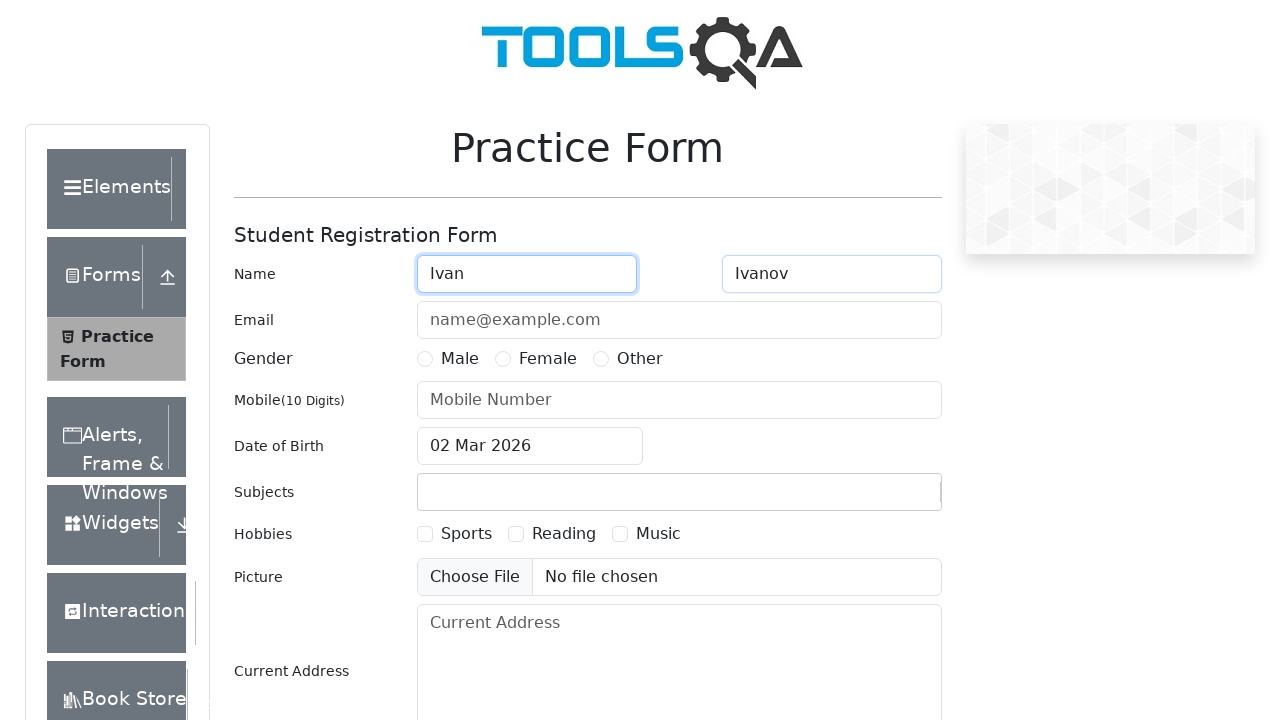

Filled email with 'ivanov@ivan.ru' on #userEmail
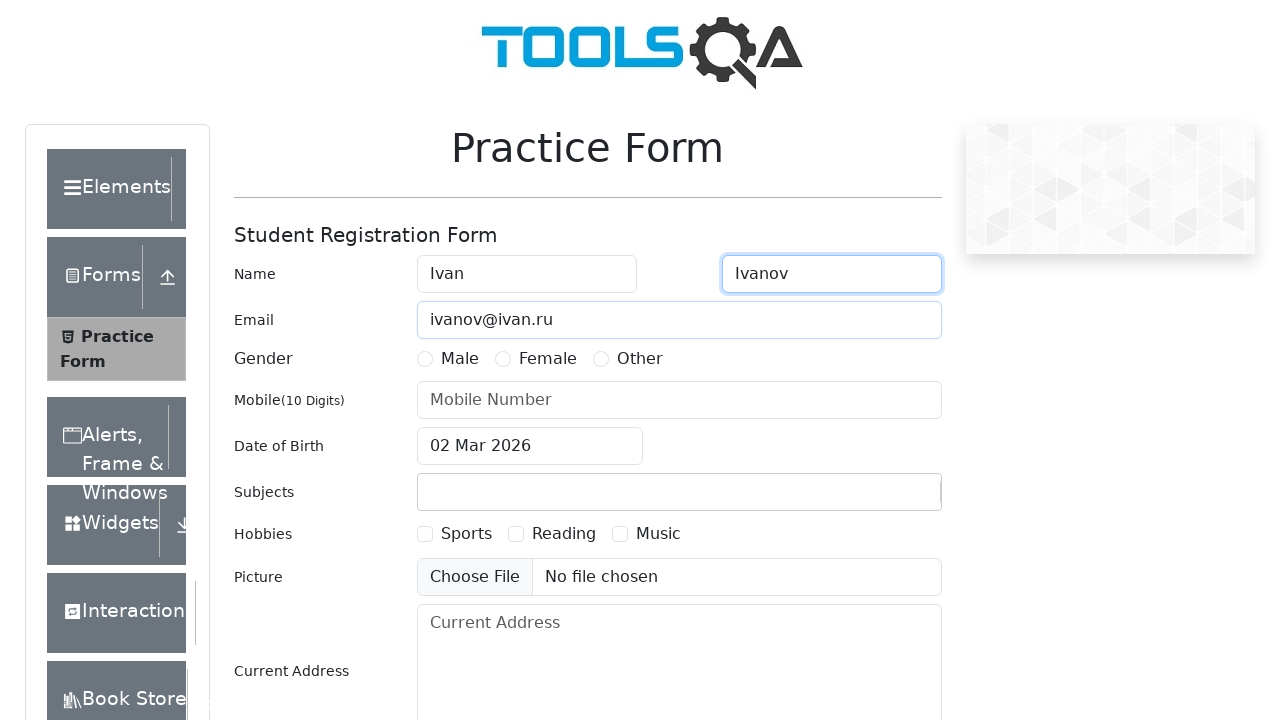

Selected gender 'Male' at (460, 359) on label:has-text('Male')
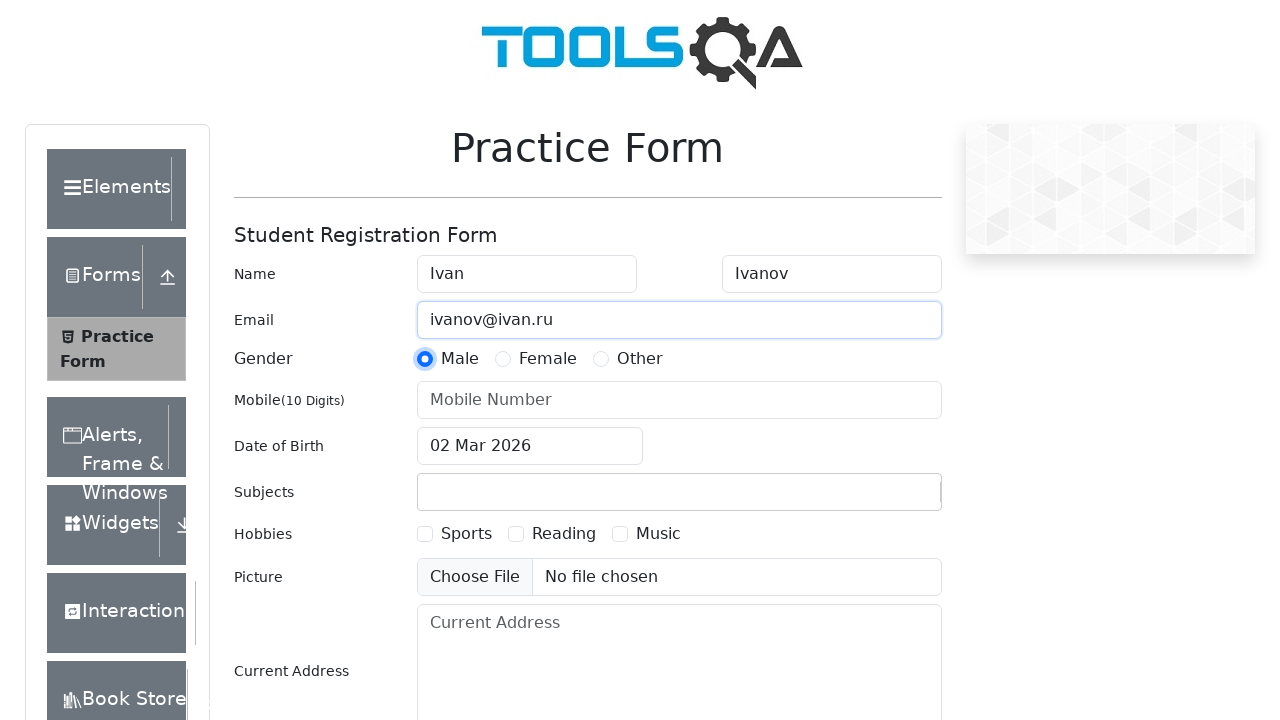

Filled phone number with '79536787656' on #userNumber
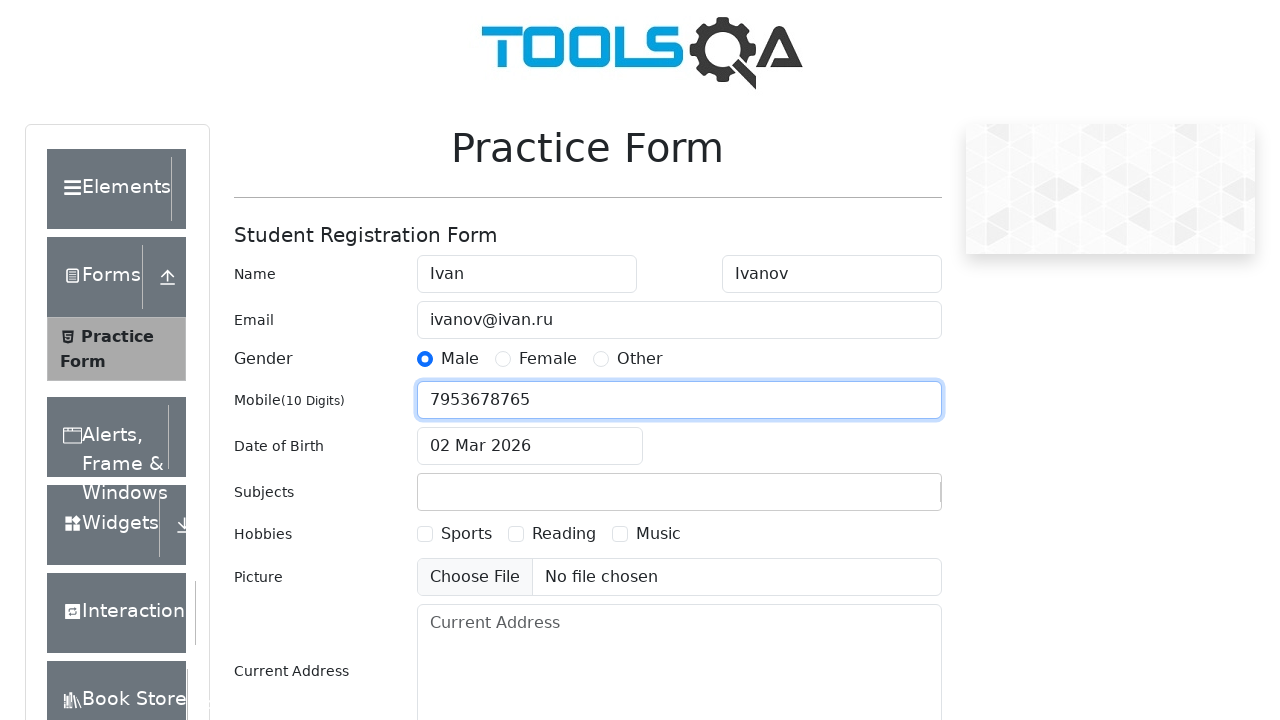

Clicked date of birth input to open date picker at (530, 446) on #dateOfBirthInput
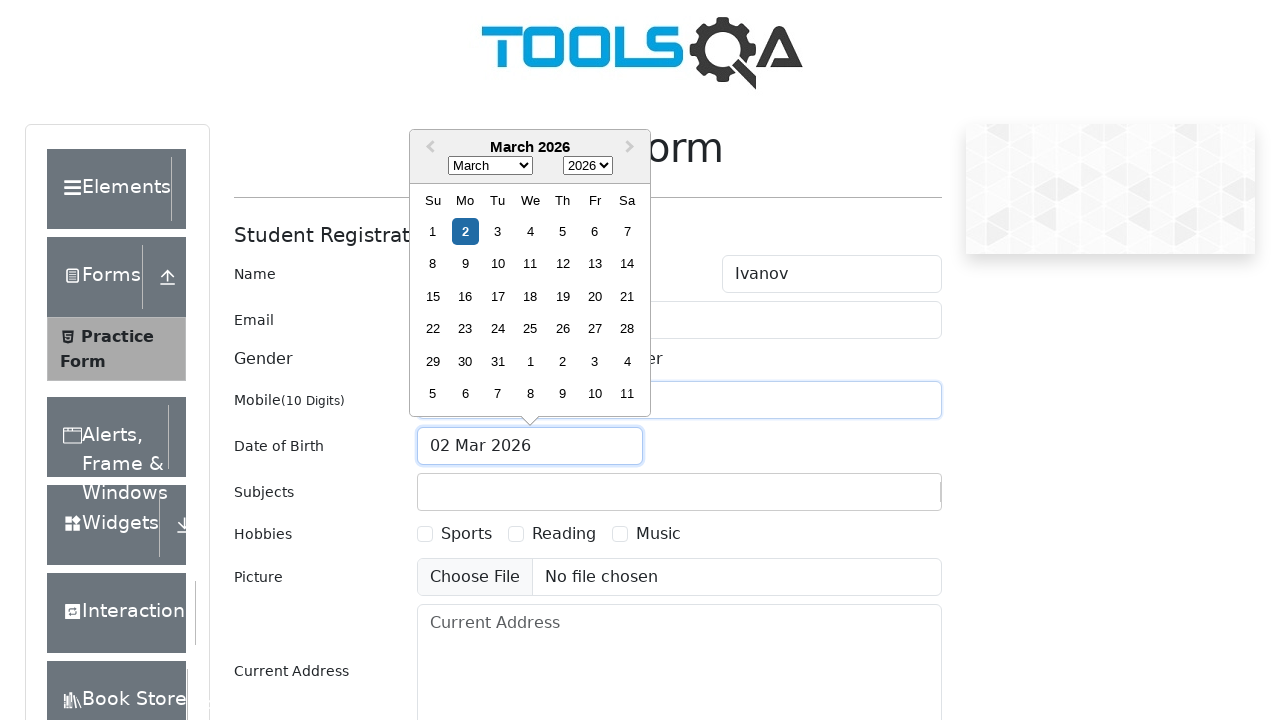

Selected month 10 (November) in date picker on .react-datepicker__month-select
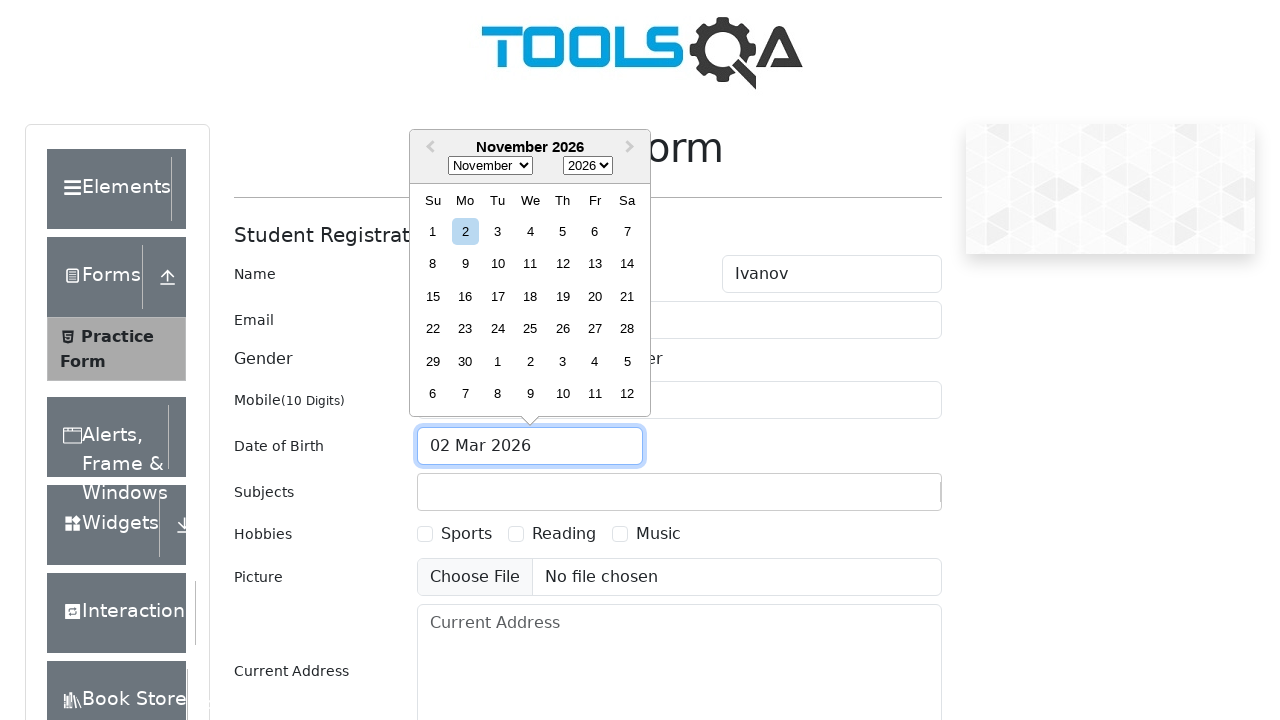

Selected year 1996 in date picker on .react-datepicker__year-select
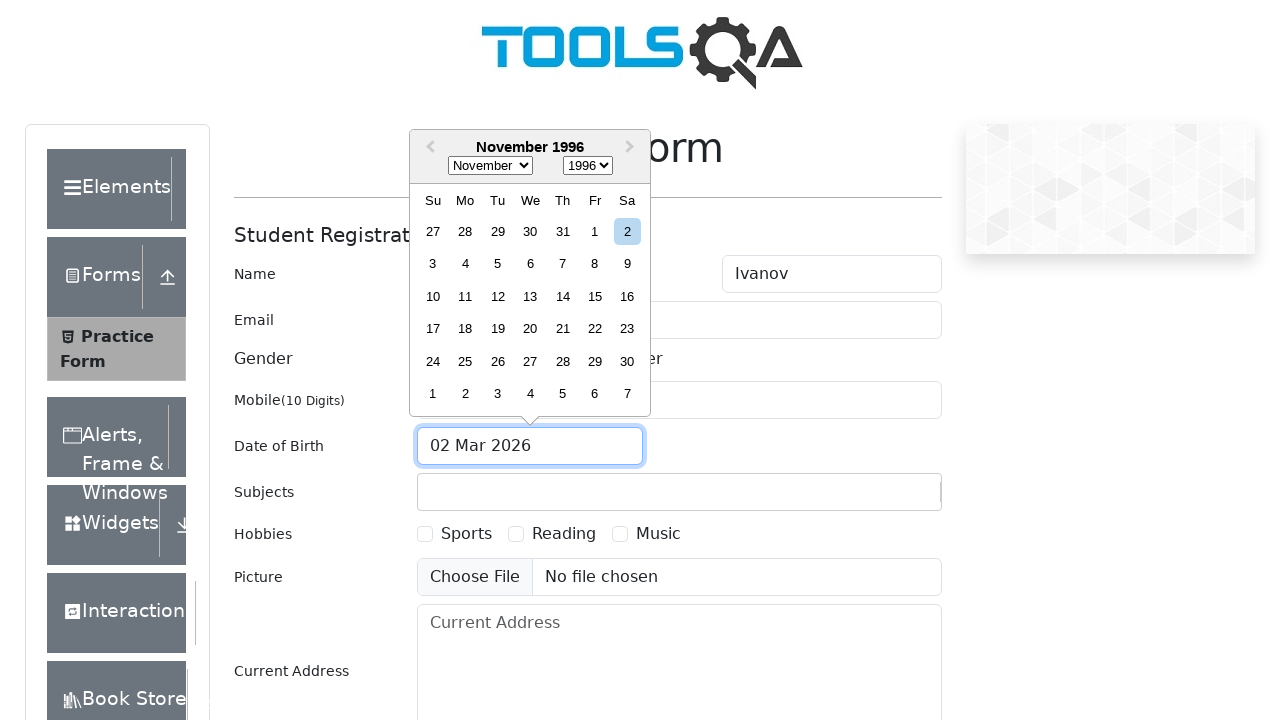

Selected day 7 in date picker at (562, 264) on .react-datepicker__day--007:not(.react-datepicker__day--outside-month)
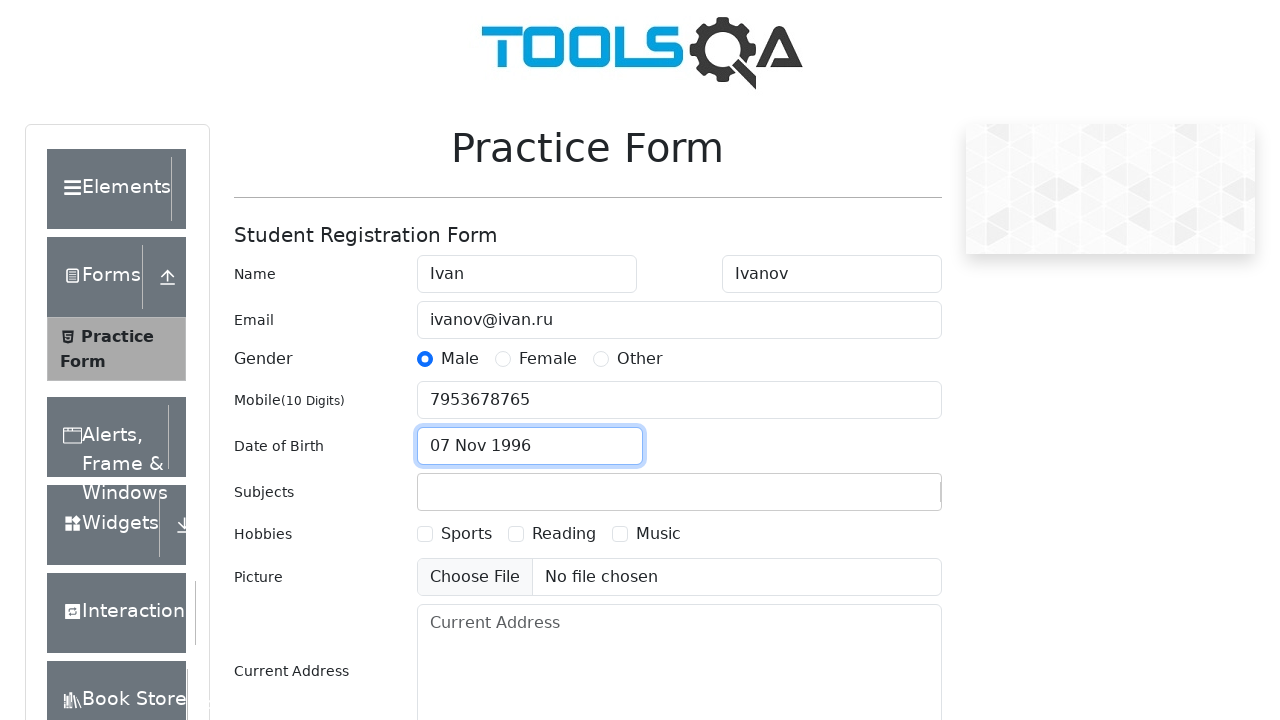

Typed 'h' in subjects input field on #subjectsInput
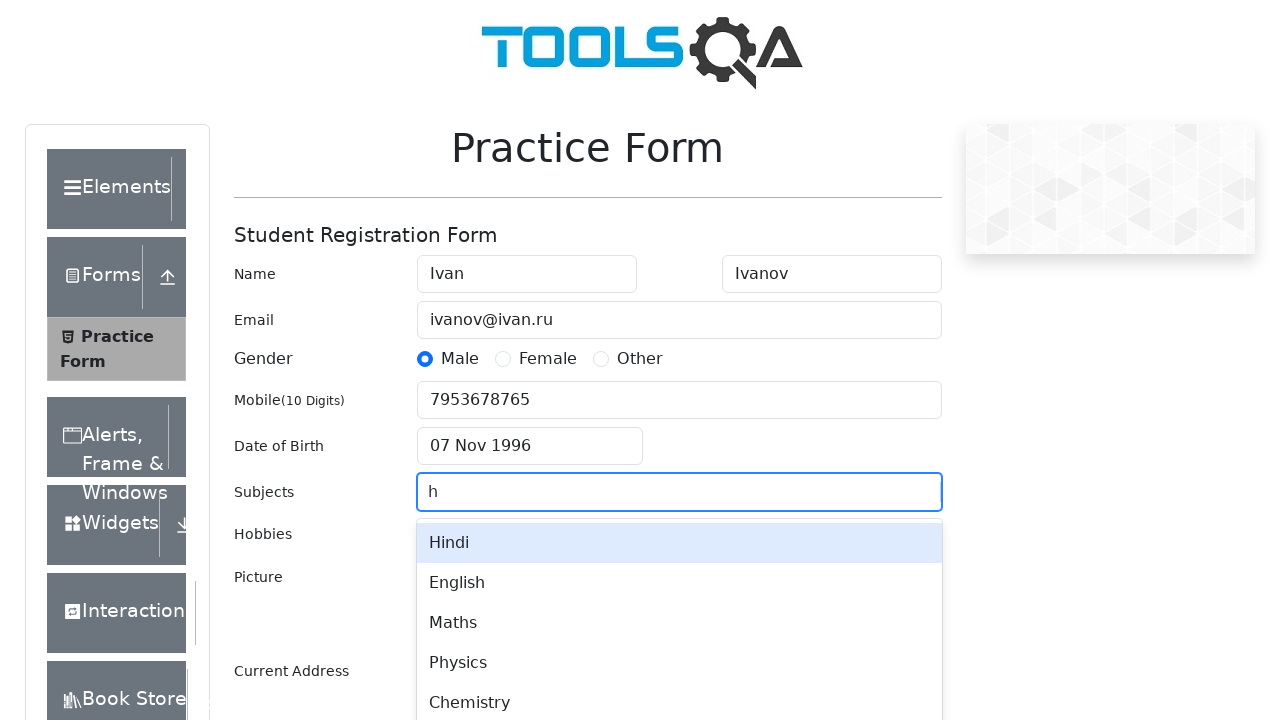

Selected subject 'Maths' from dropdown at (679, 623) on div[id^='react-select-2-option-']:has-text('Maths')
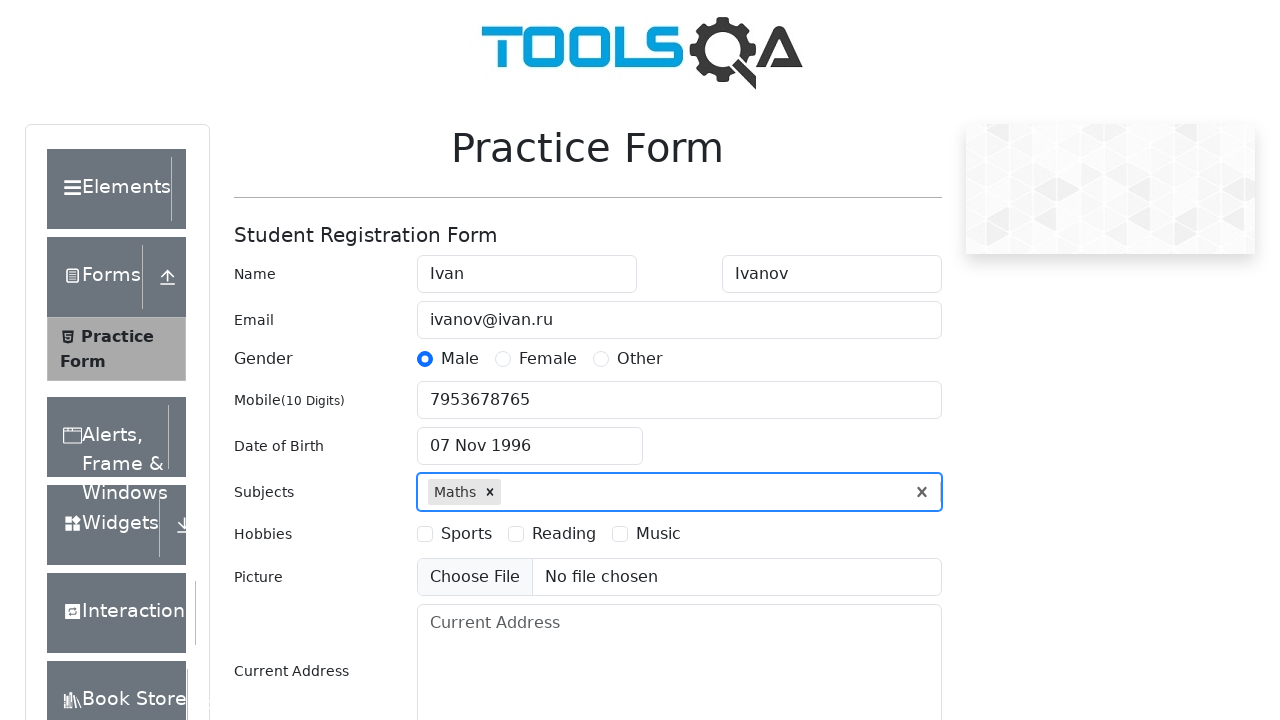

Selected hobby 'Sports' at (466, 534) on label:has-text('Sports')
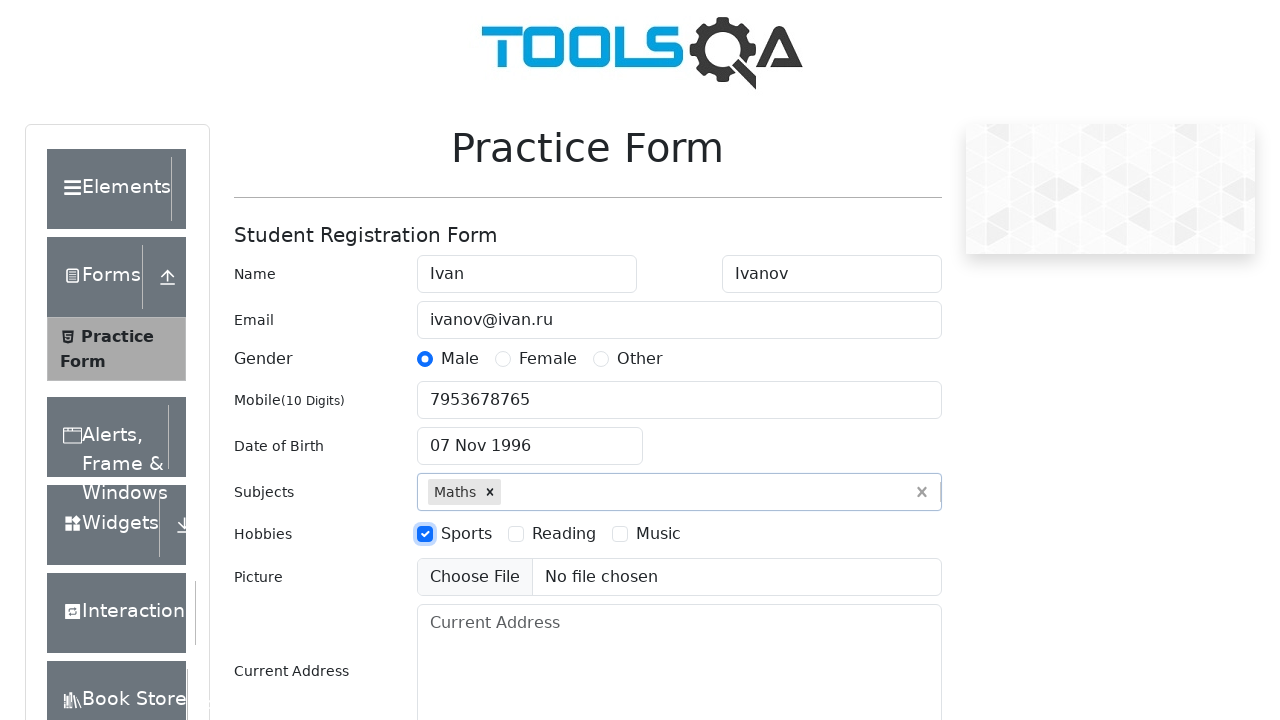

Selected hobby 'Music' at (658, 534) on label:has-text('Music')
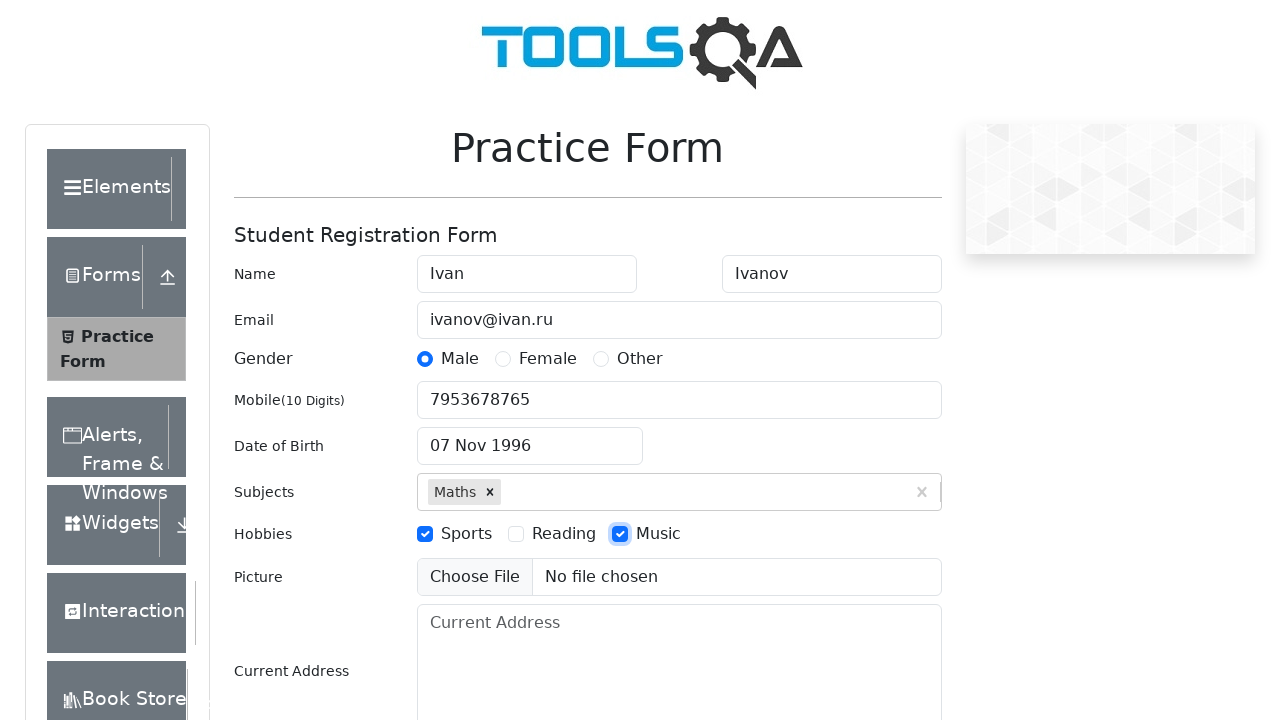

Filled current address with 'СПБ, невский проспект 16' on #currentAddress
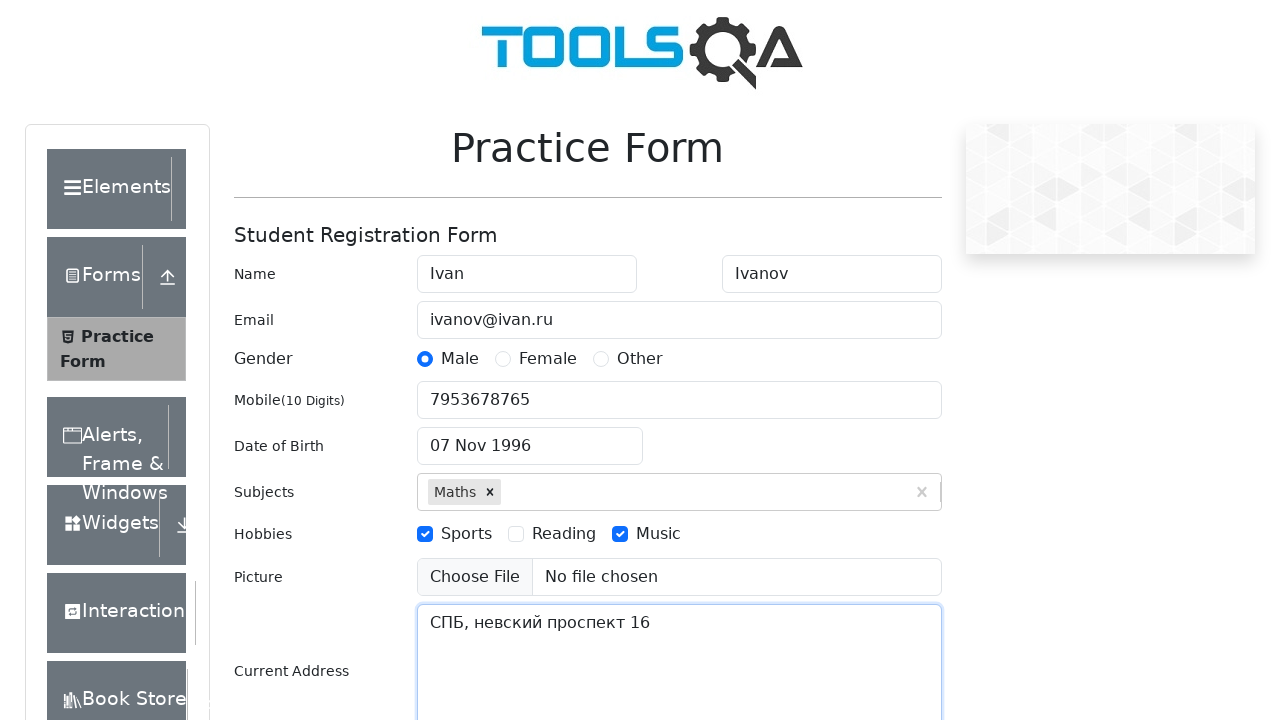

Clicked state dropdown to open at (527, 437) on #state
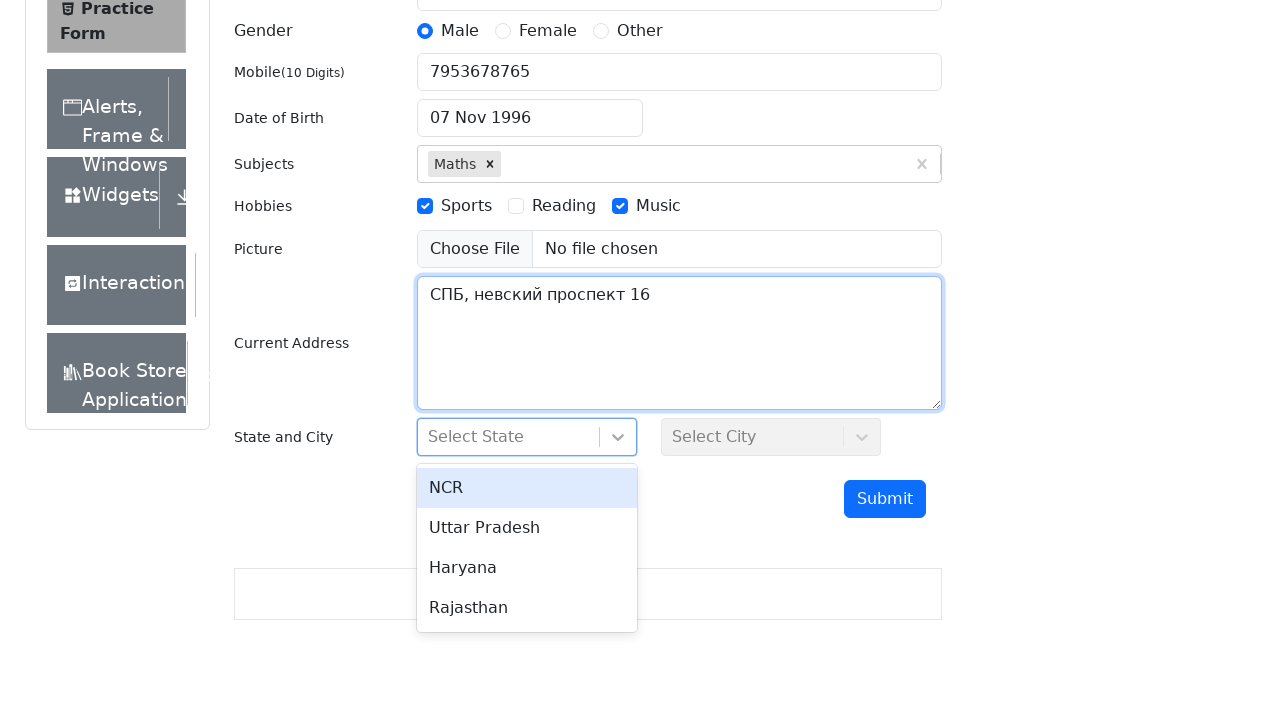

Selected state 'Uttar Pradesh' from dropdown at (527, 528) on div[id^='react-select-3-option-']:has-text('Uttar Pradesh')
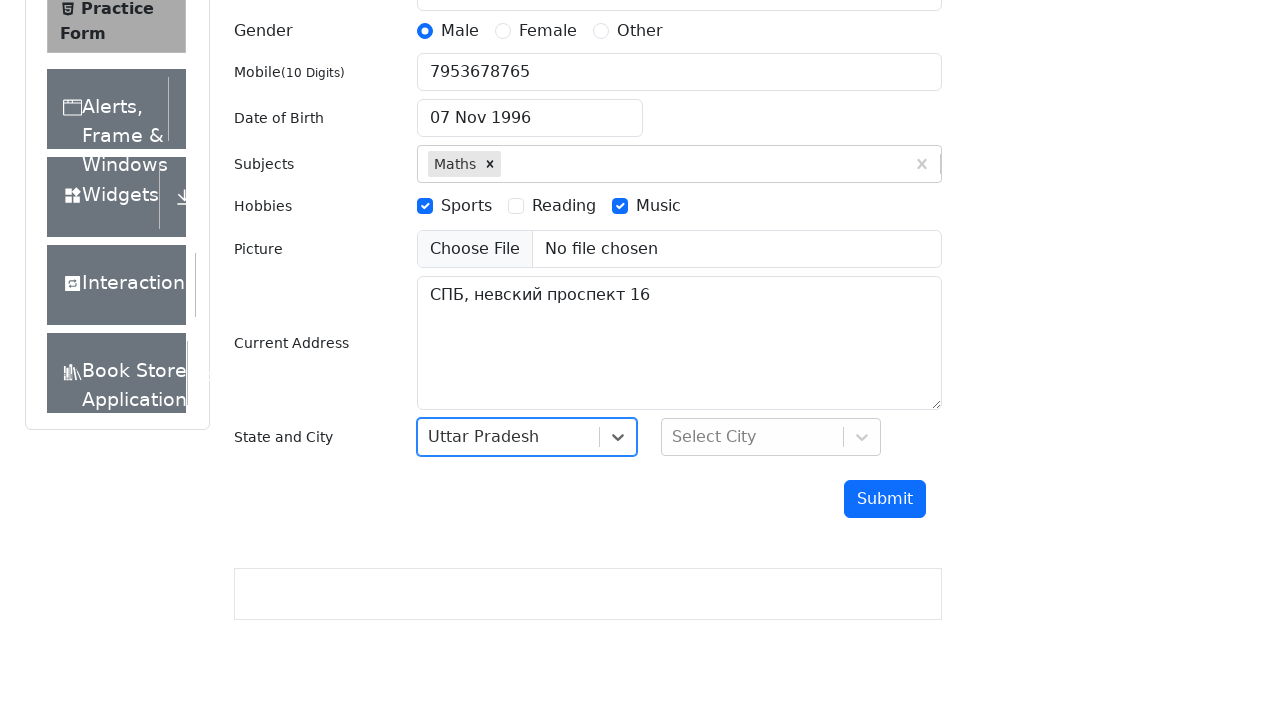

Clicked city dropdown to open at (771, 437) on #city
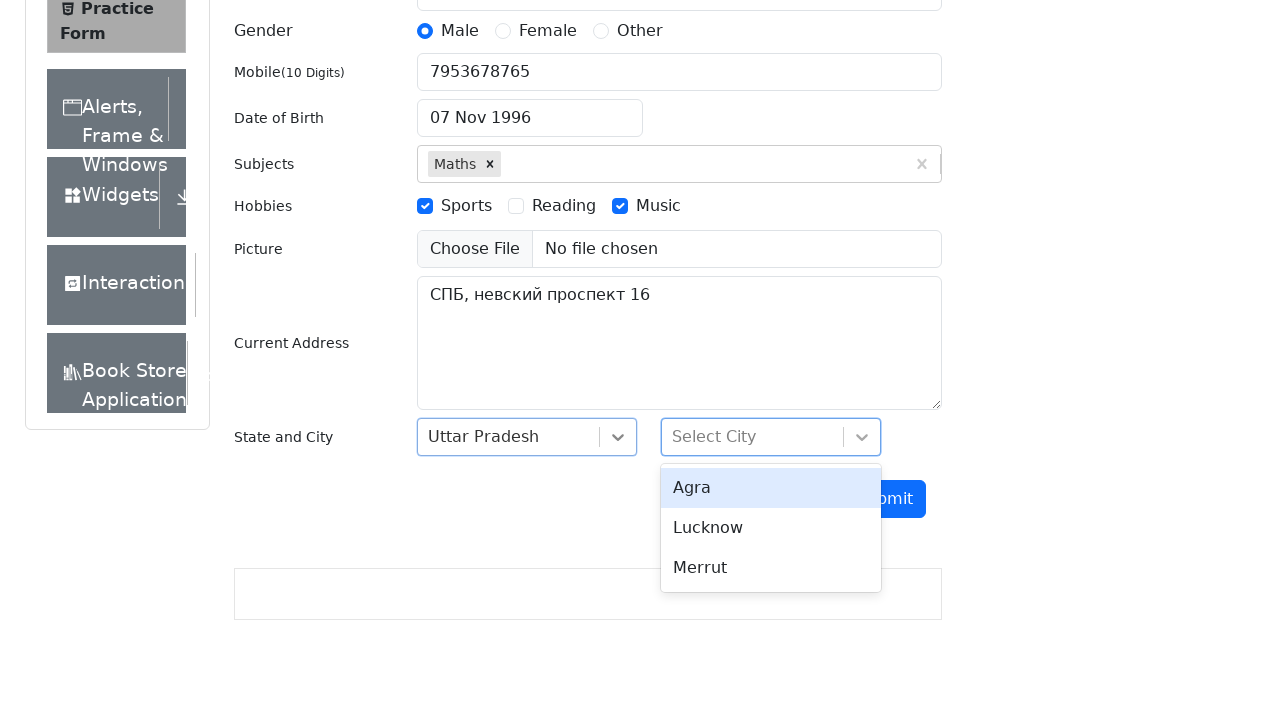

Selected city 'Lucknow' from dropdown at (771, 528) on div[id^='react-select-4-option-']:has-text('Lucknow')
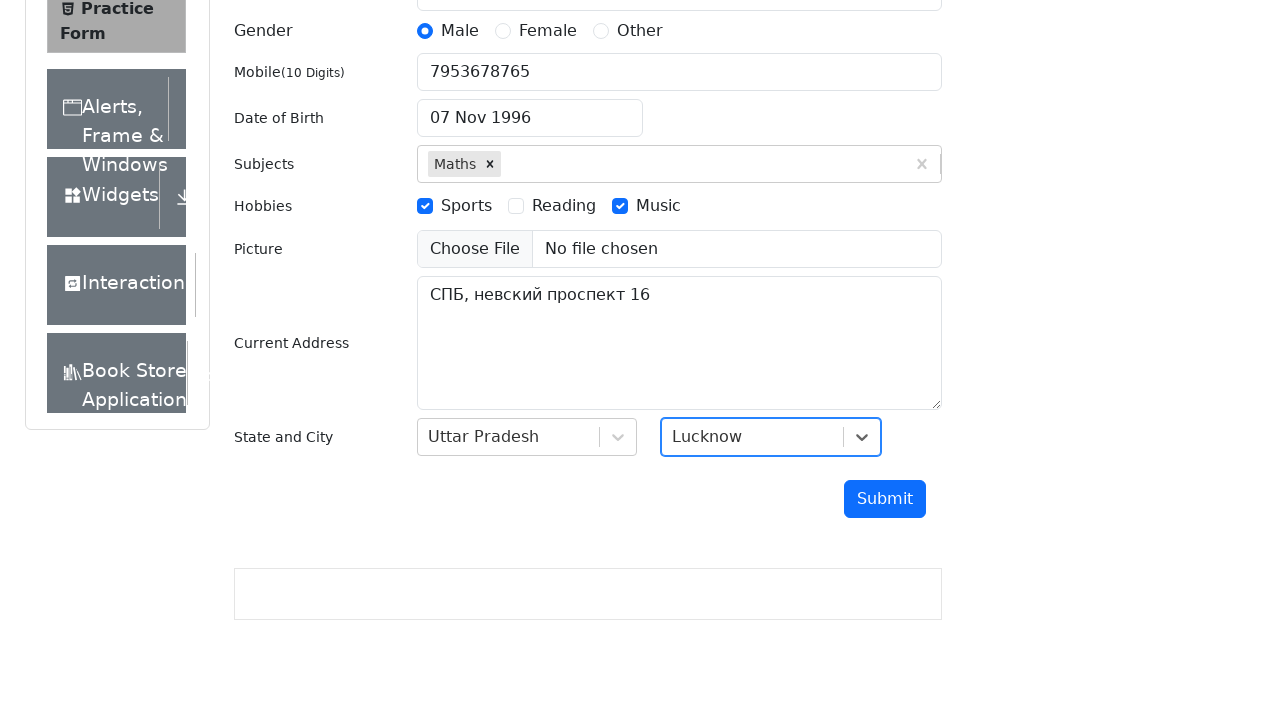

Clicked submit button to submit the form at (885, 499) on #submit
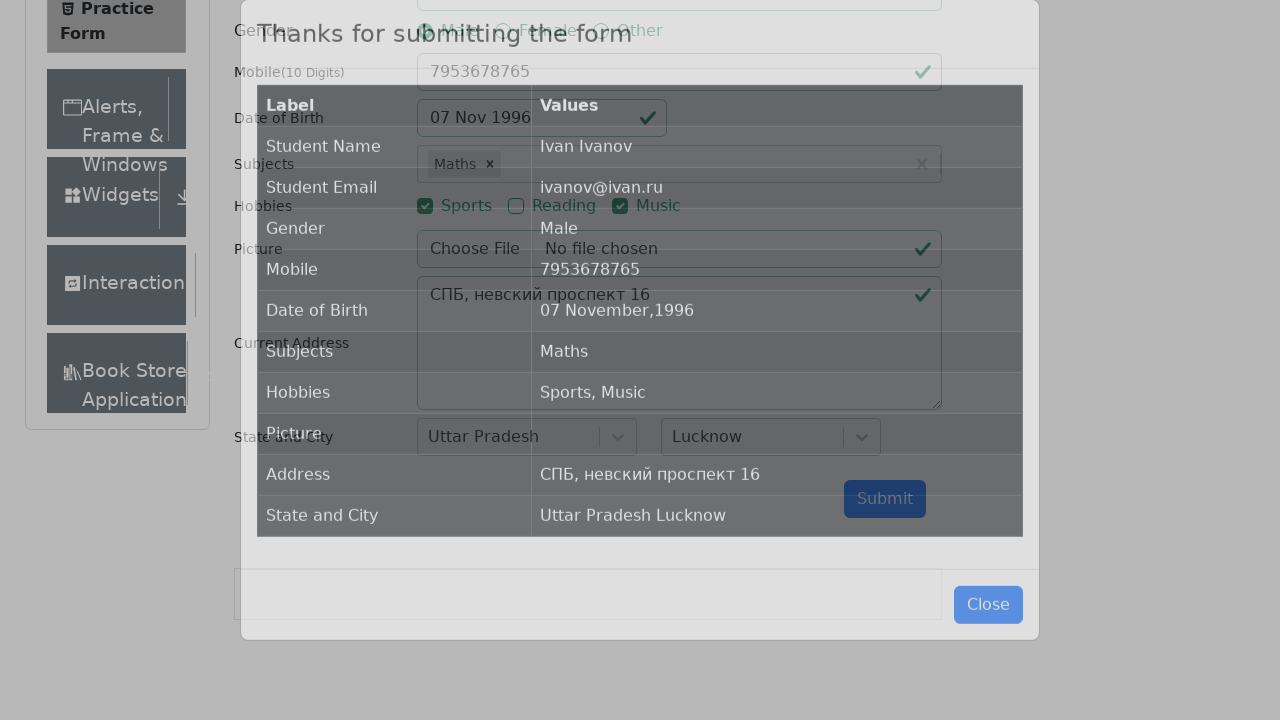

Confirmation modal appeared
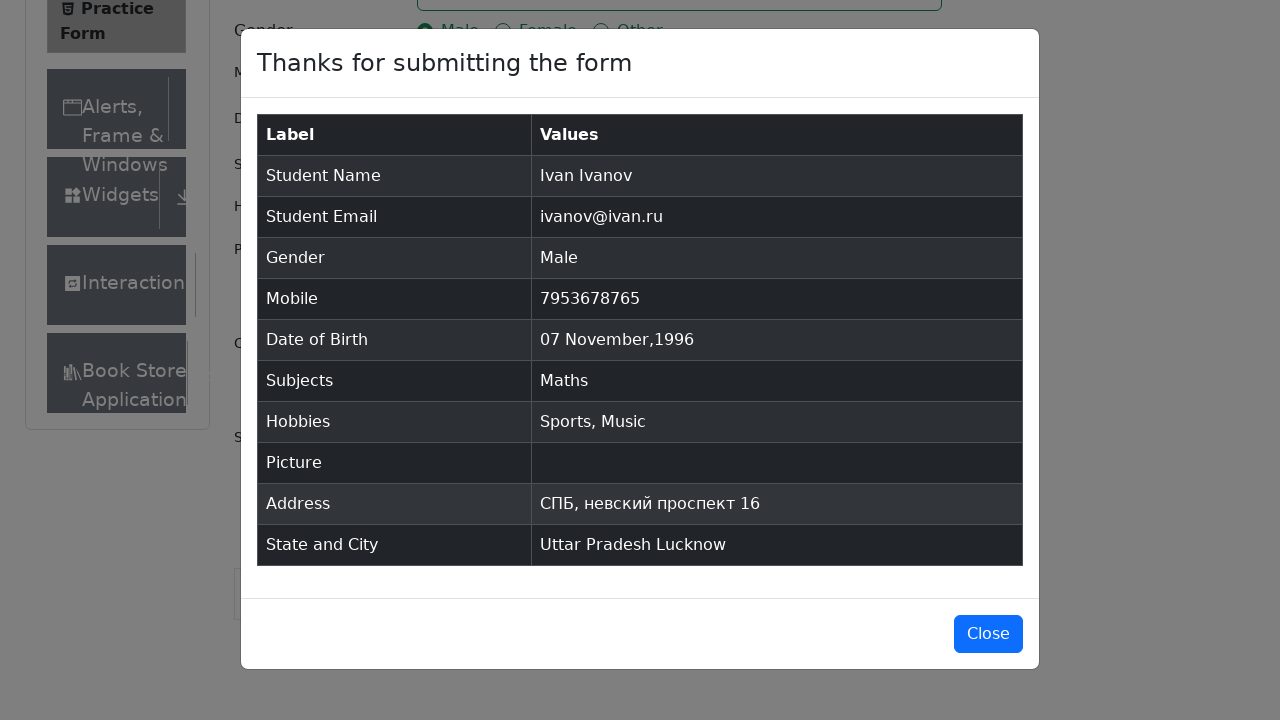

Verified success message 'Thanks for submitting the form' displayed in modal
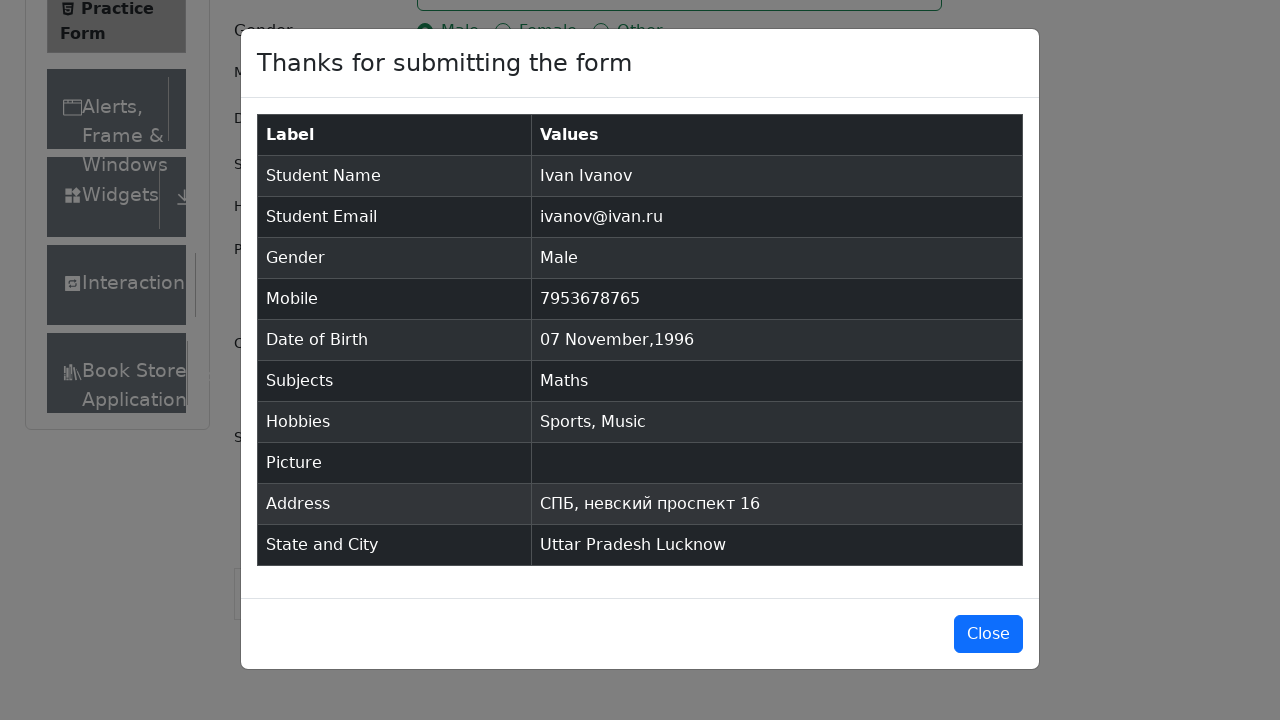

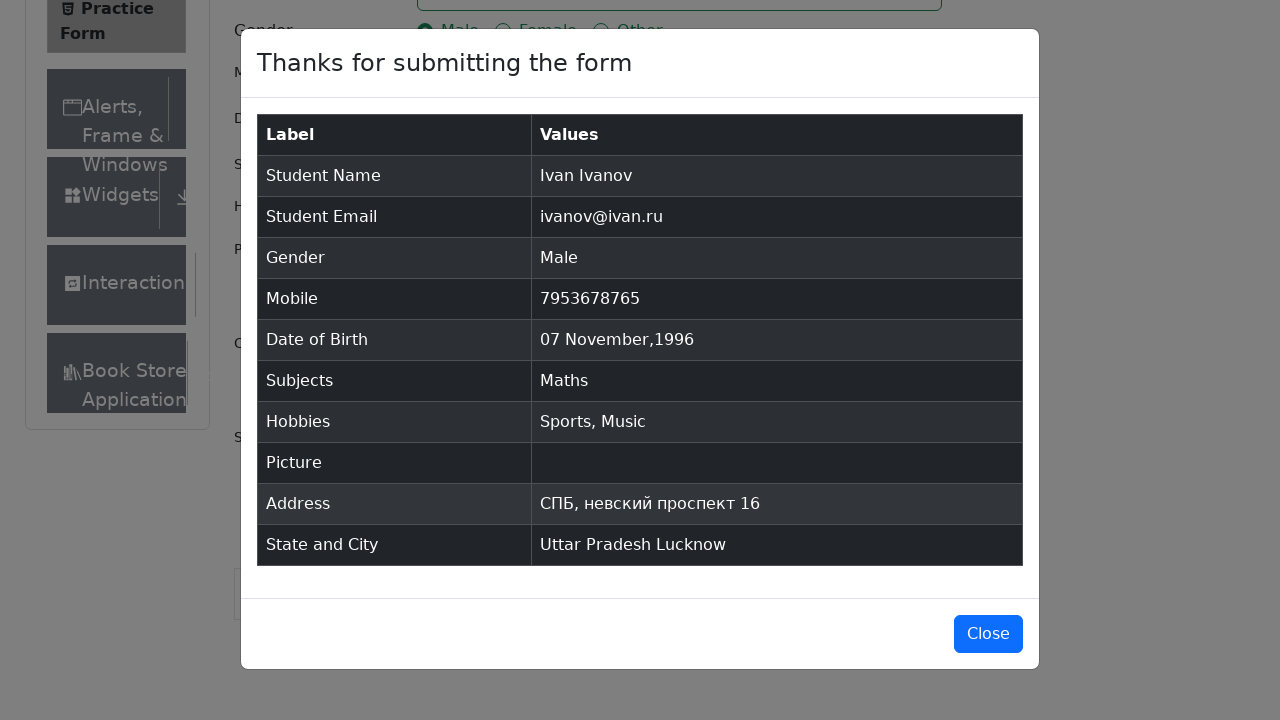